Tests JavaScript executor functionality by typing into an autocomplete field, clicking a checkbox, and scrolling the page to various positions including scrolling to a specific element.

Starting URL: https://rahulshettyacademy.com/AutomationPractice/

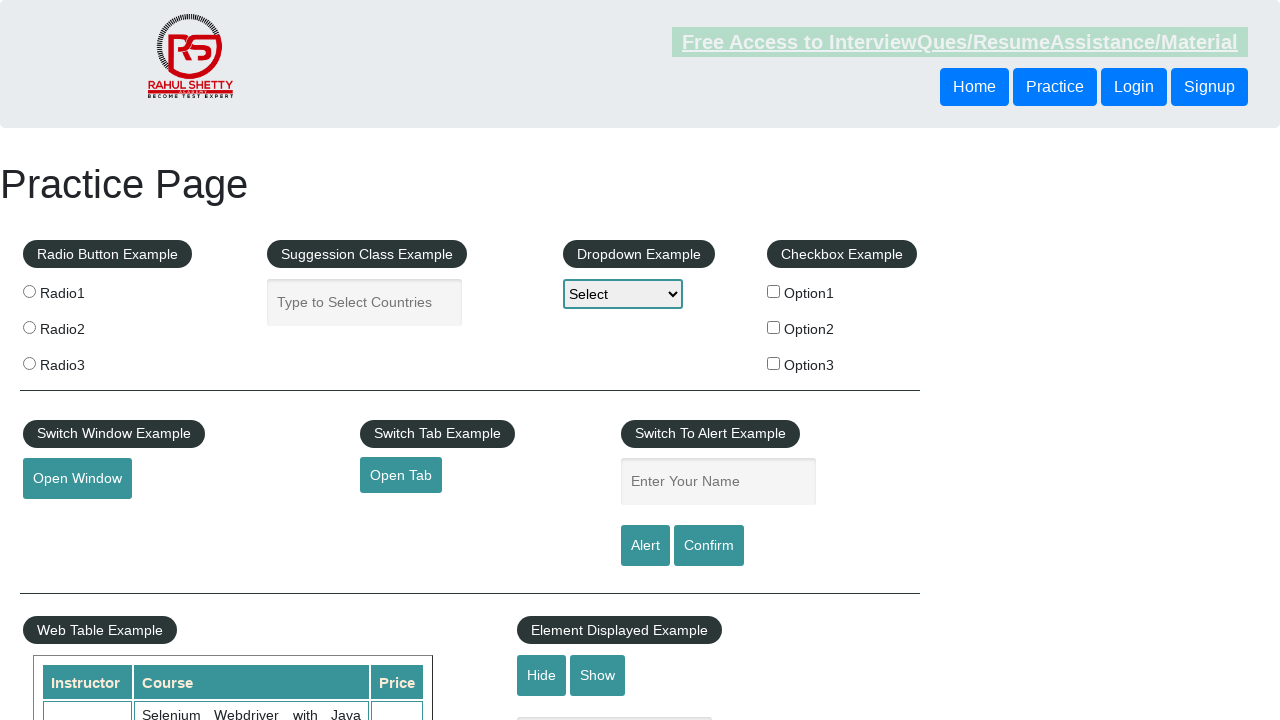

Typed 'prince' into autocomplete field using JavaScript
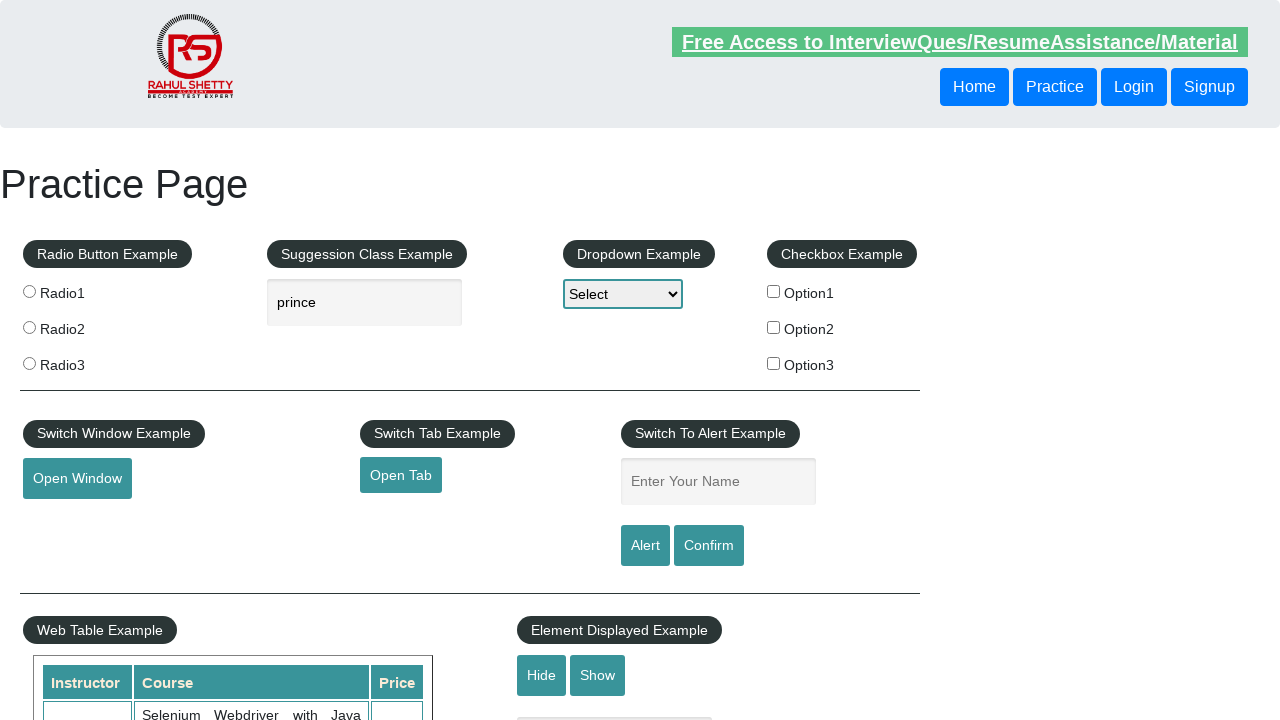

Clicked first checkbox option using JavaScript
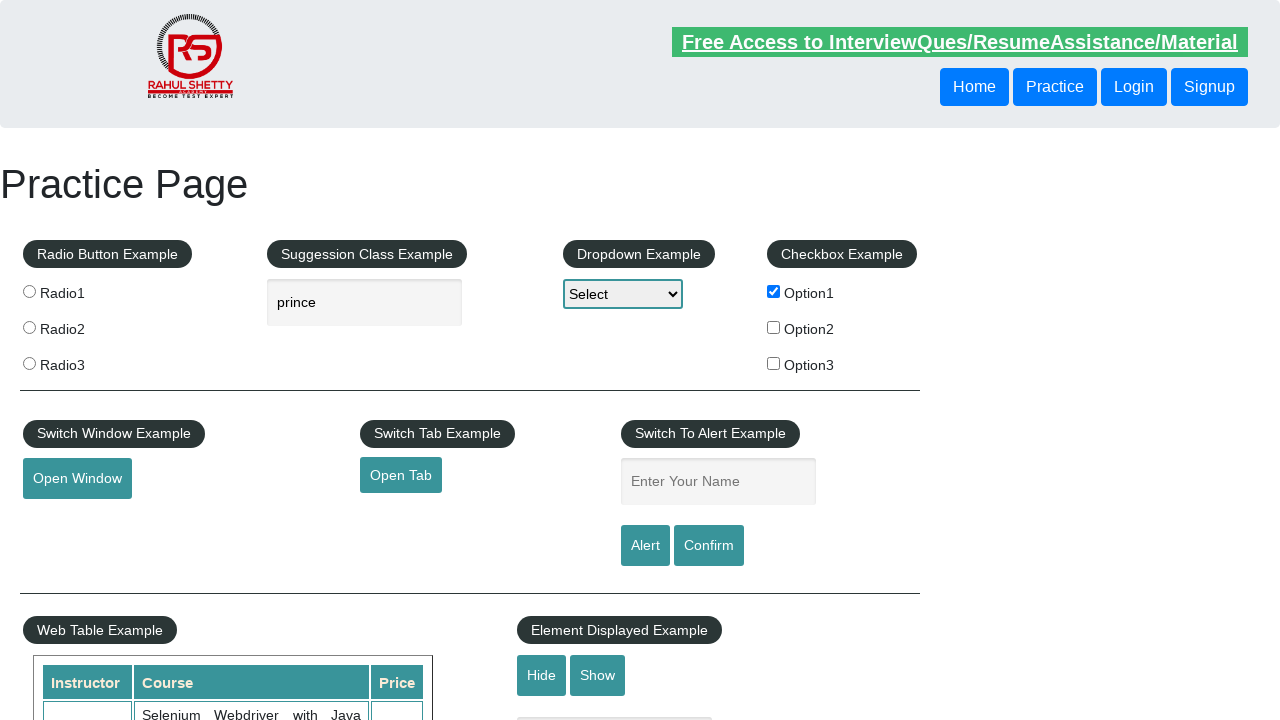

Scrolled page down by 800 pixels
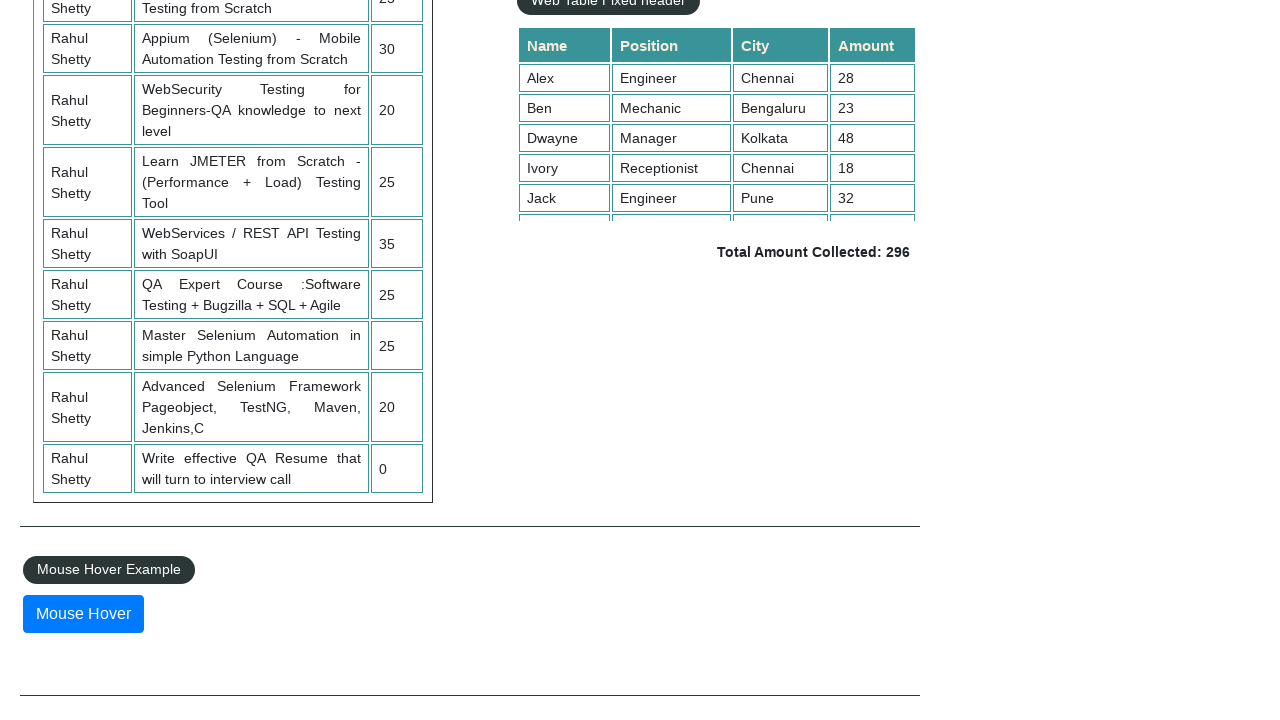

Located mouse hover element
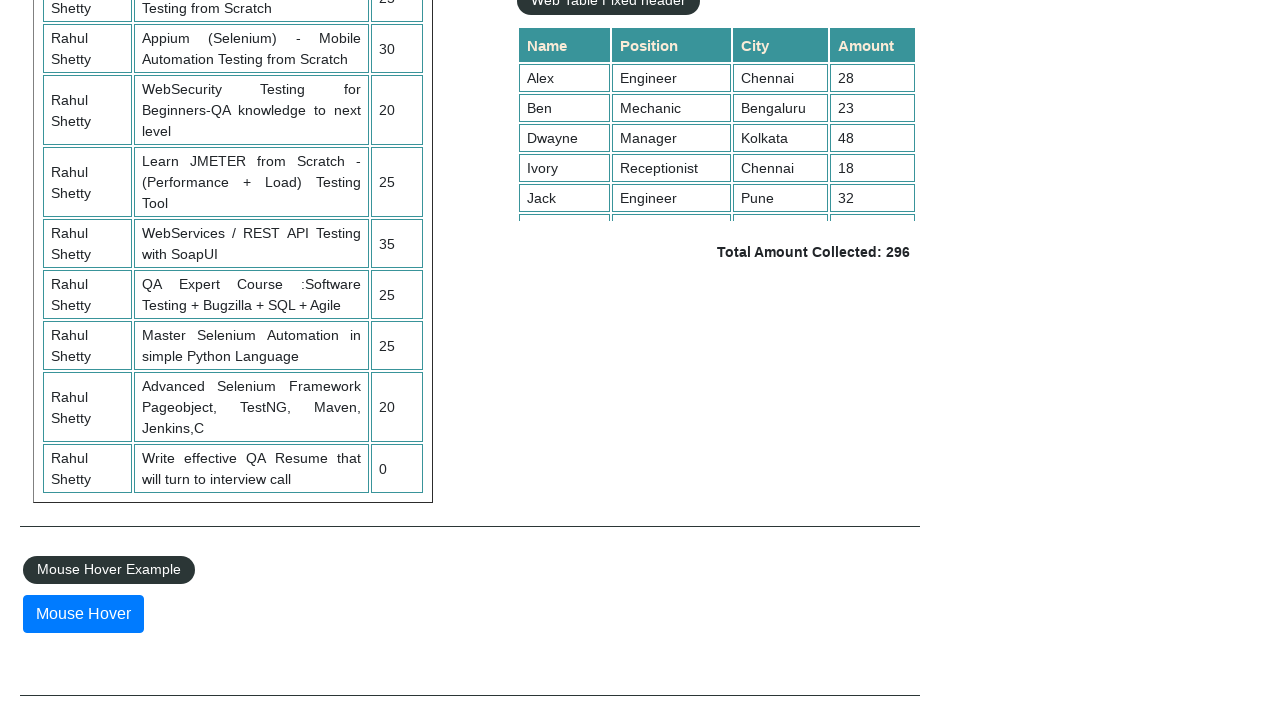

Scrolled to mouse hover element
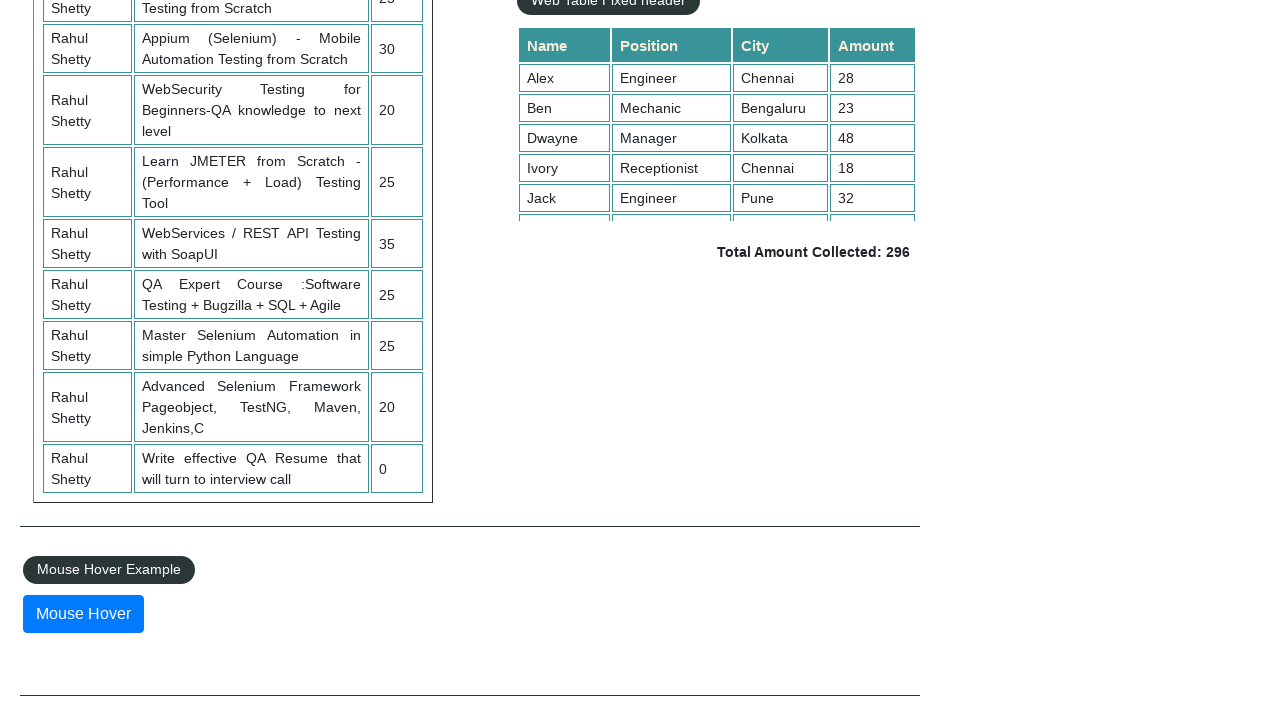

Waited 1 second to observe results
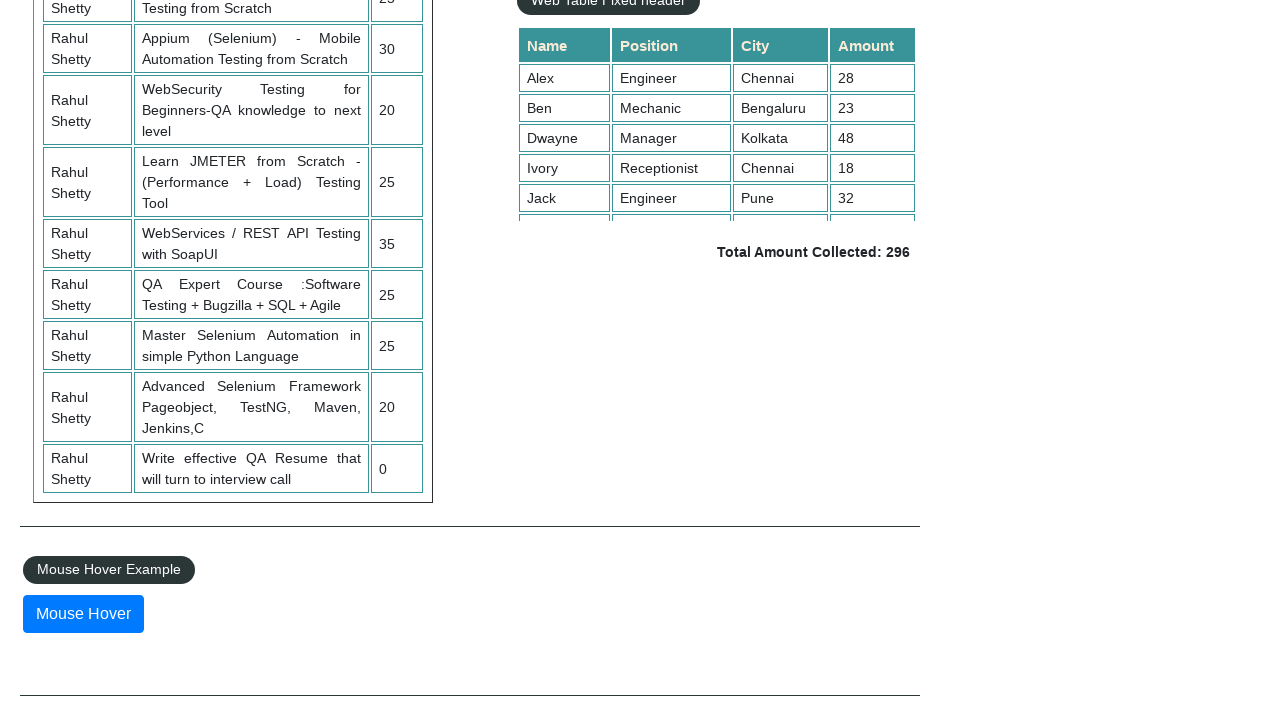

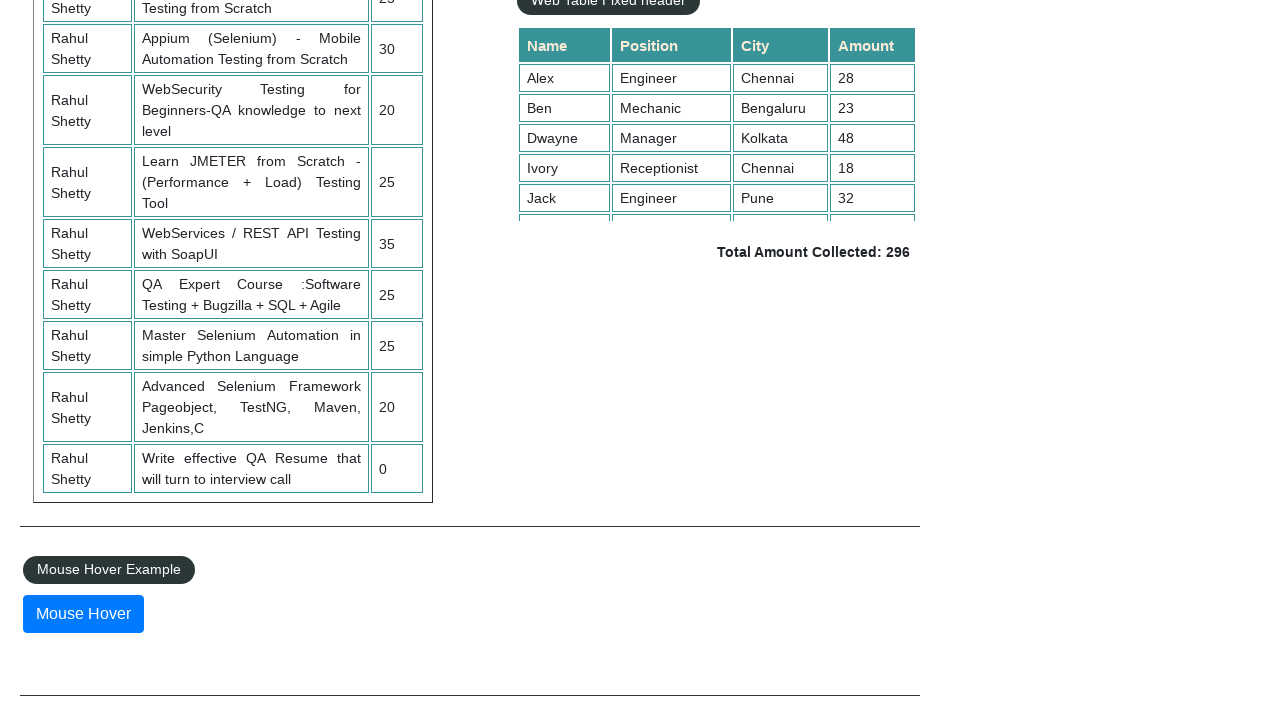